Tests drawing functionality on Kleki paint application by performing mouse drag actions to draw on the canvas, pressing a key (U for undo), and then drawing again.

Starting URL: https://kleki.com/

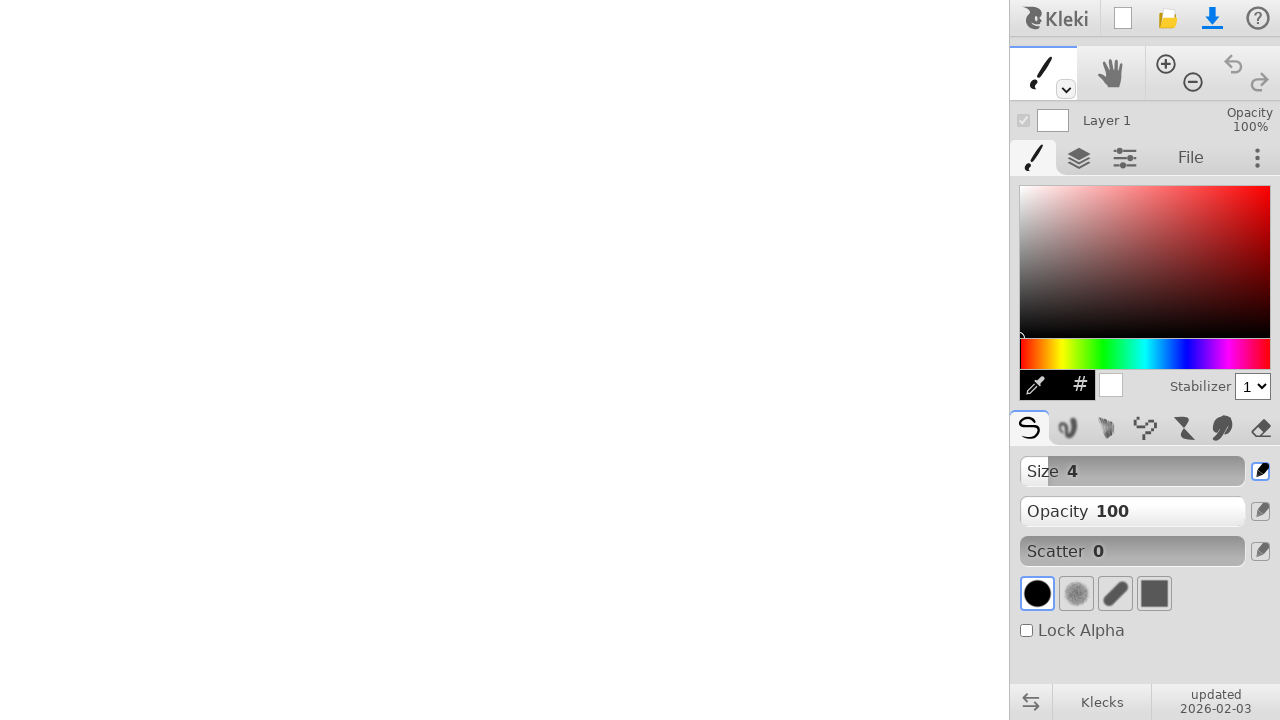

Waited for page to fully load
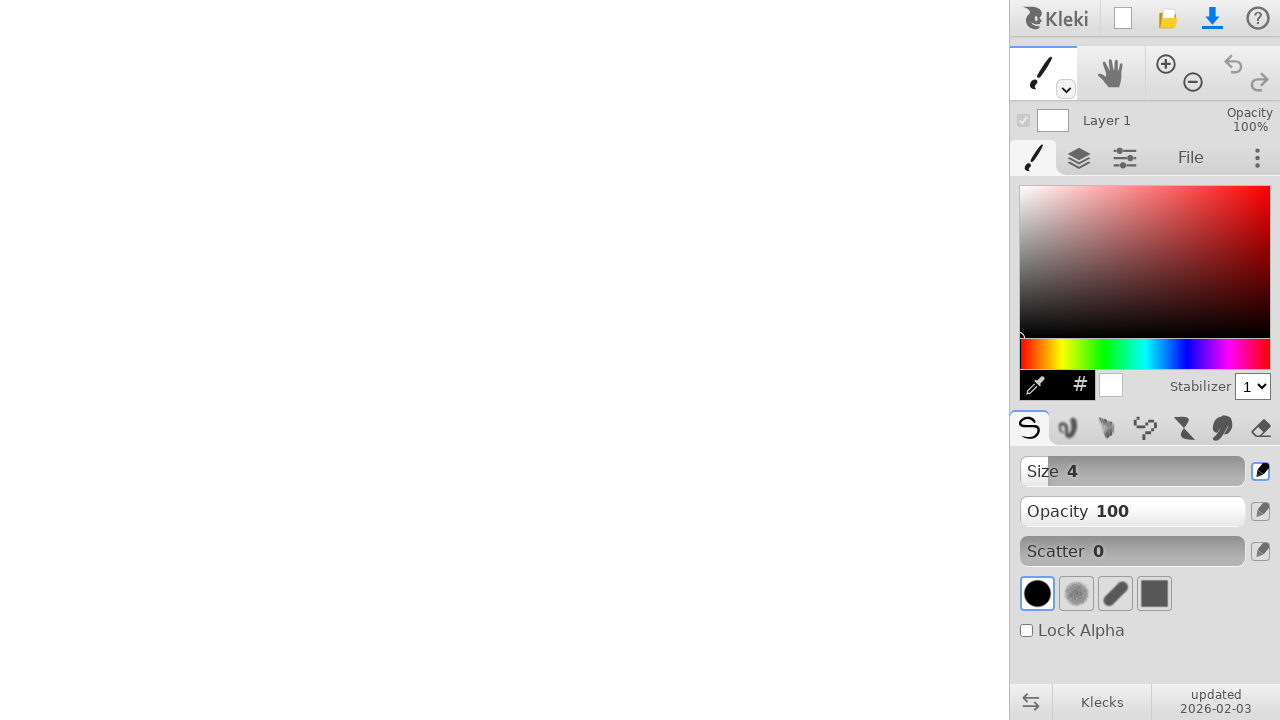

Moved mouse to starting position (300, 300) at (300, 300)
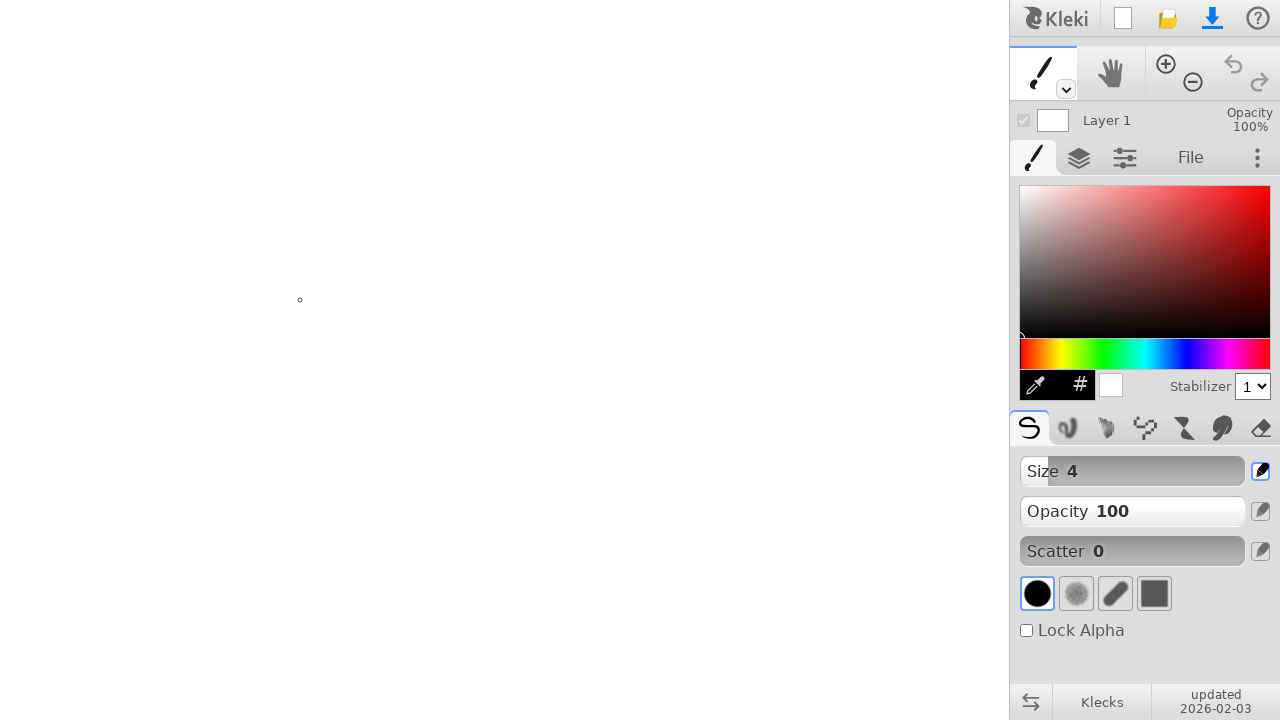

Pressed mouse button down to begin drawing at (300, 300)
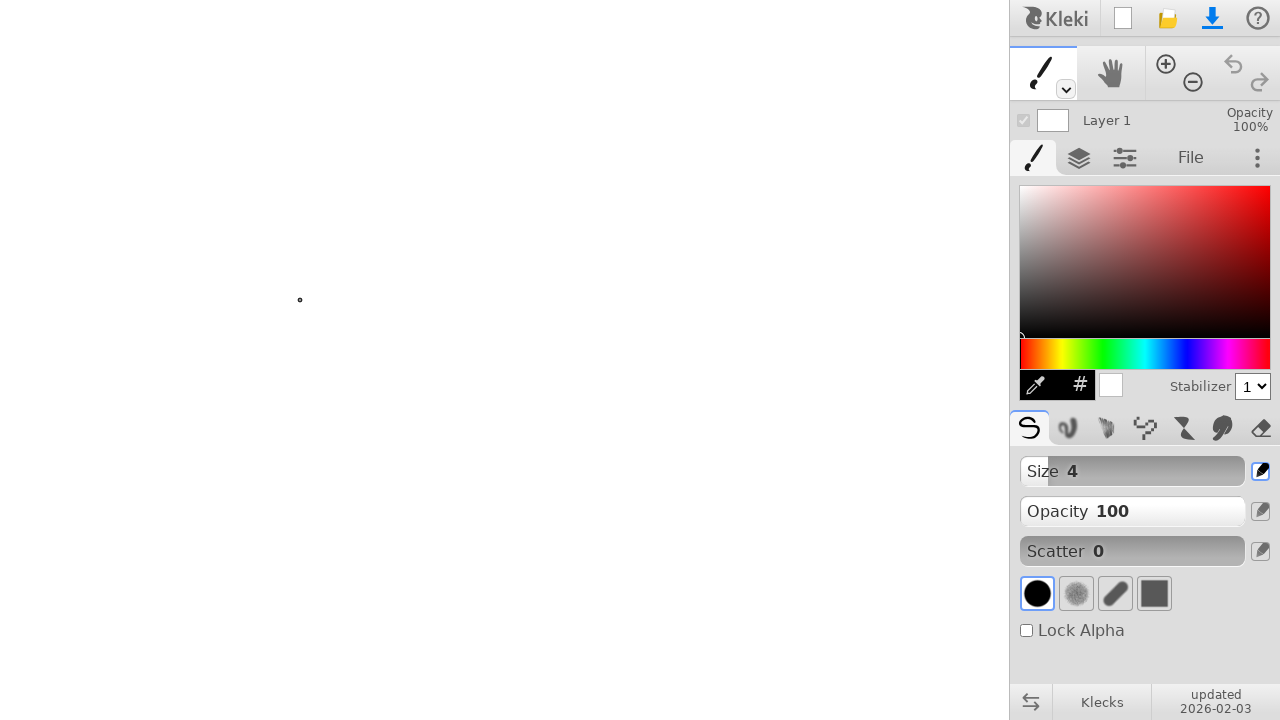

Dragged mouse to (400, 400) to draw first stroke at (400, 400)
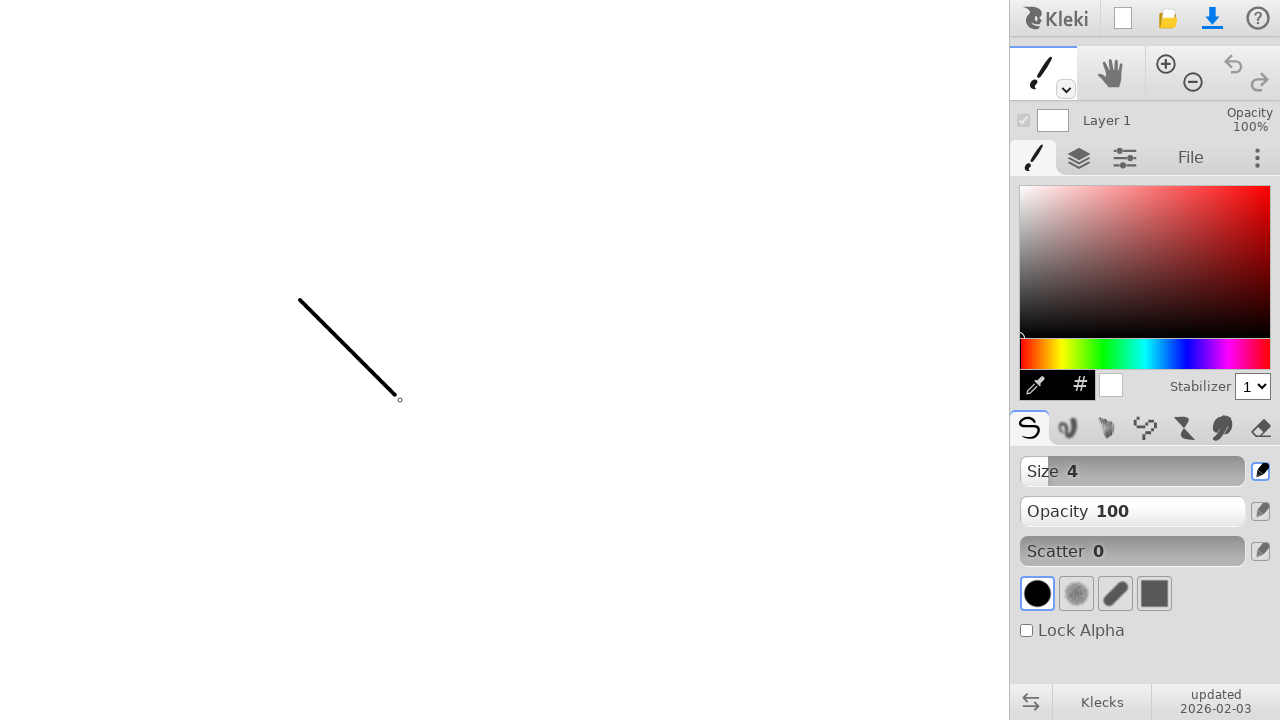

Released mouse button to finish first drawing at (400, 400)
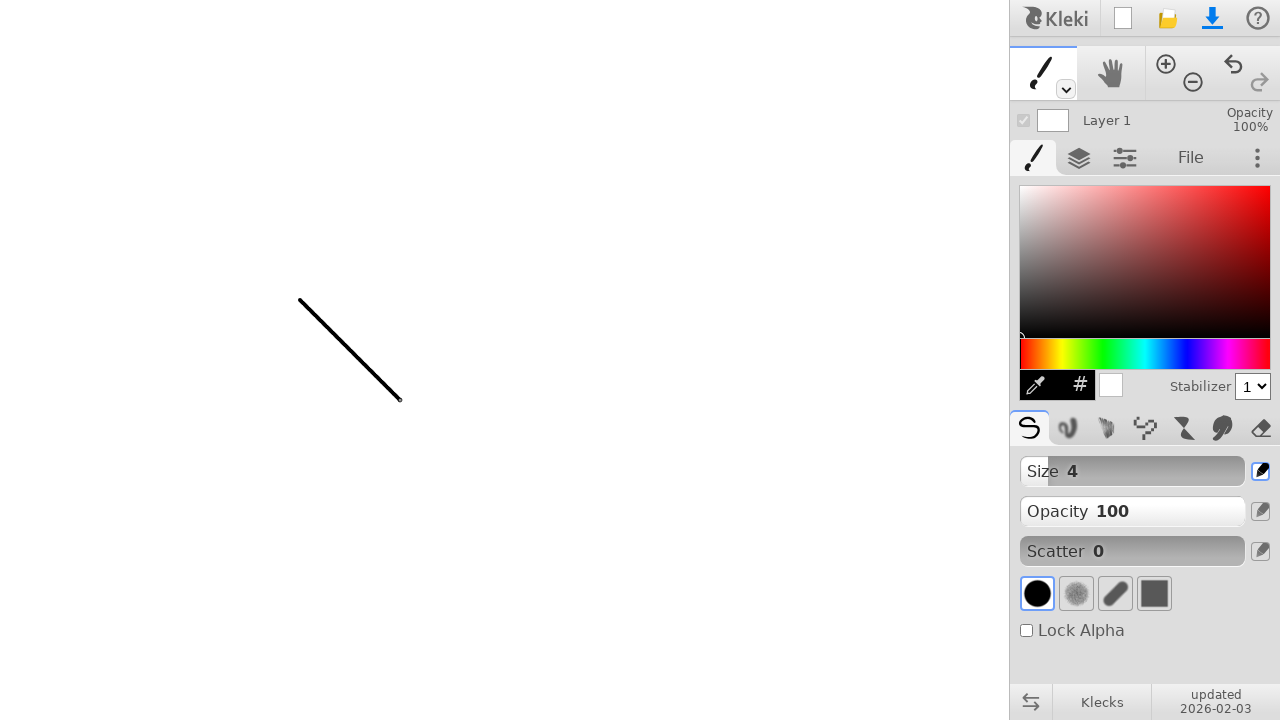

Pressed 'U' key to undo the first drawing
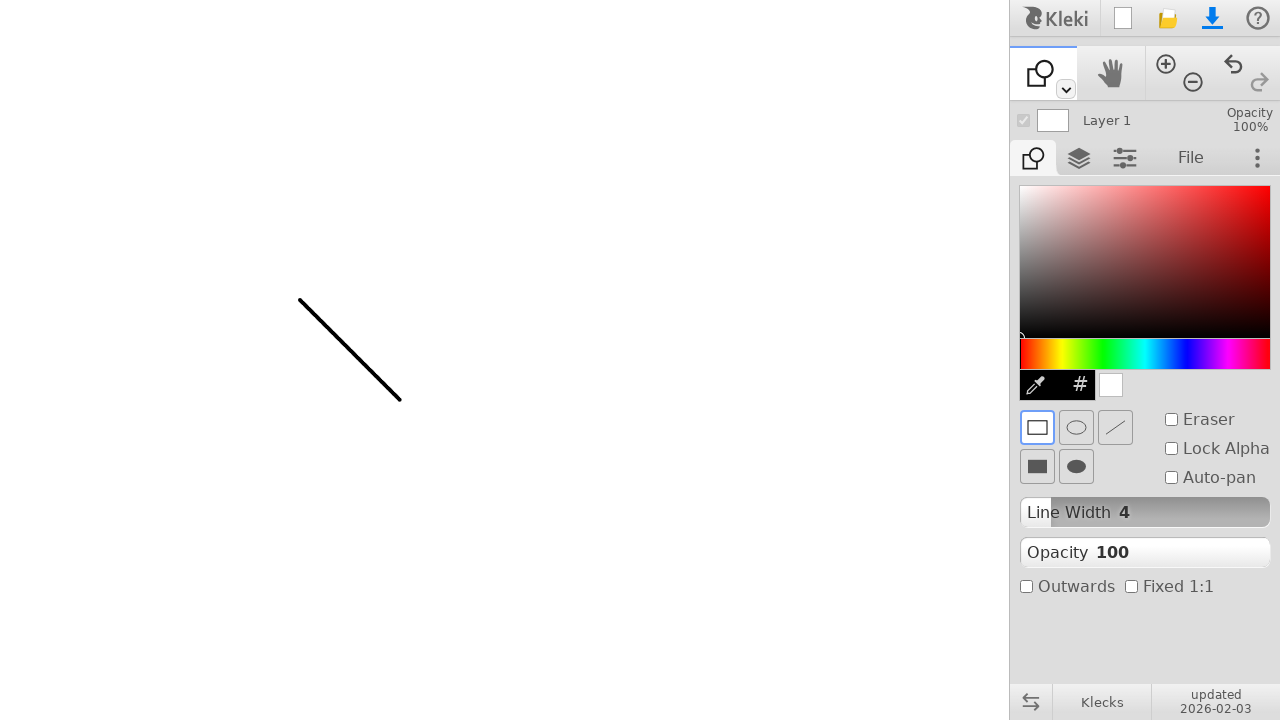

Moved mouse to starting position (300, 300) for second drawing at (300, 300)
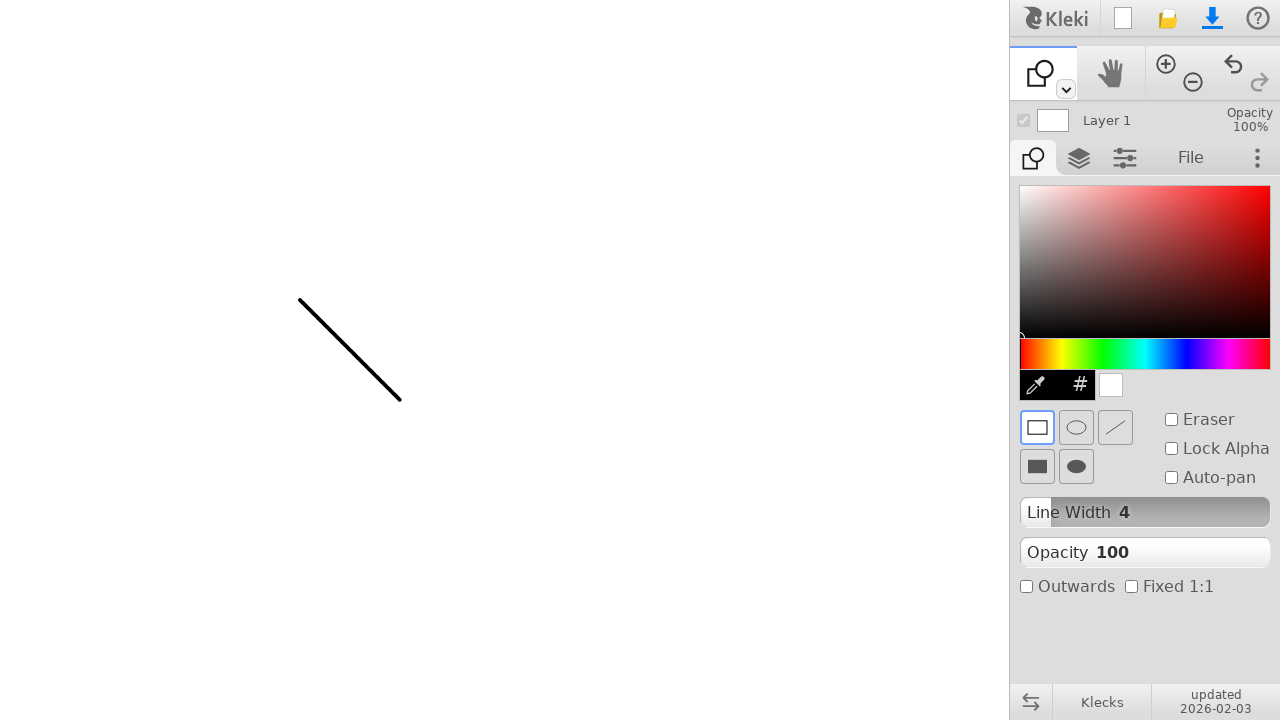

Pressed mouse button down to begin second drawing at (300, 300)
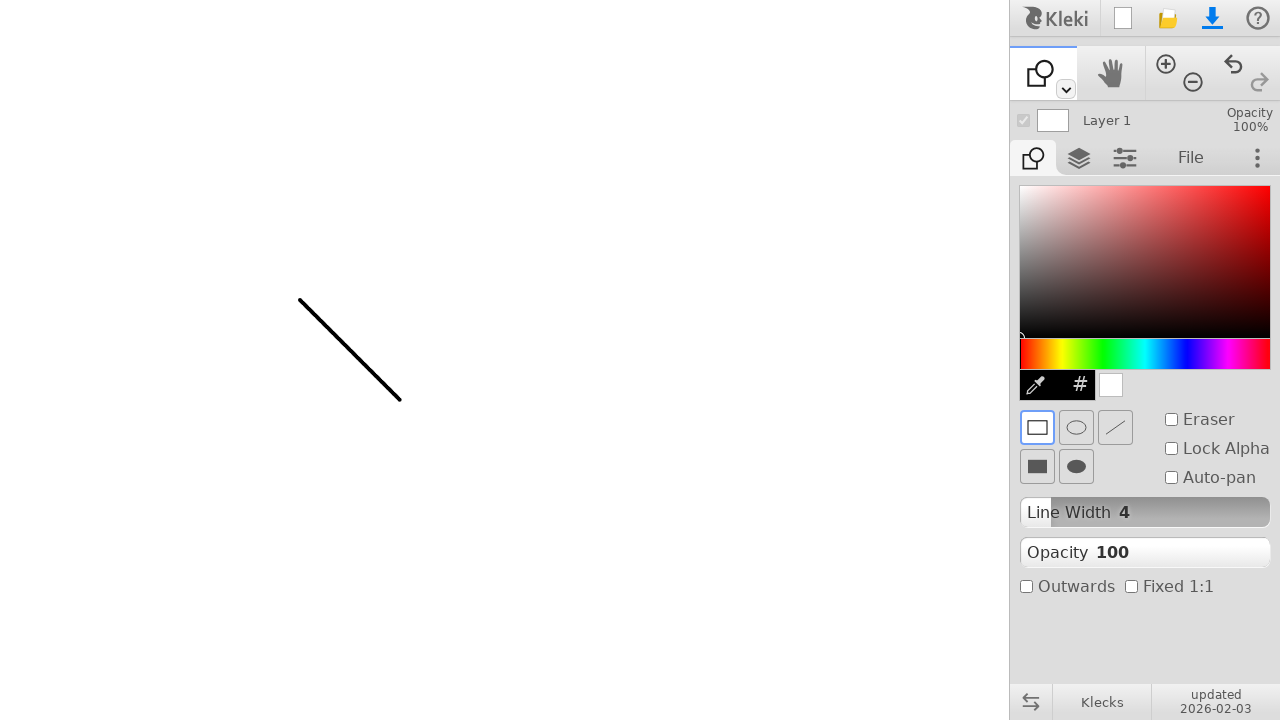

Dragged mouse to (400, 400) to draw second stroke at (400, 400)
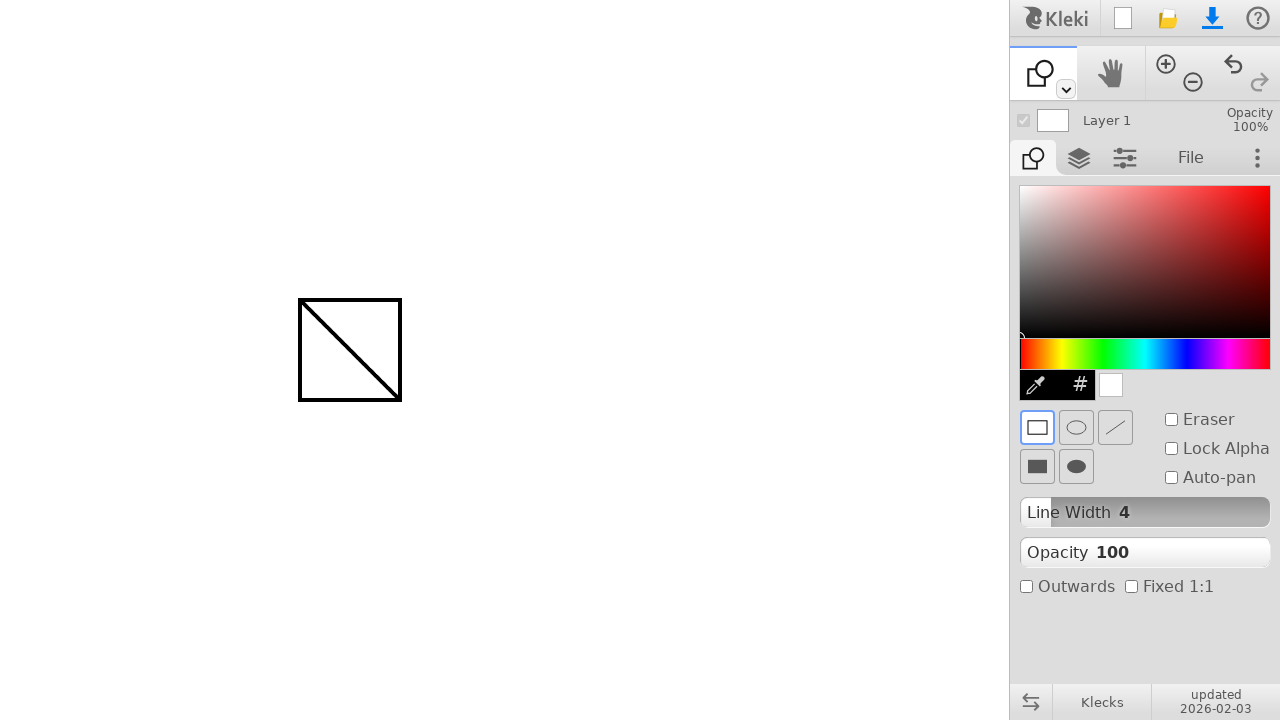

Released mouse button to finish second drawing at (400, 400)
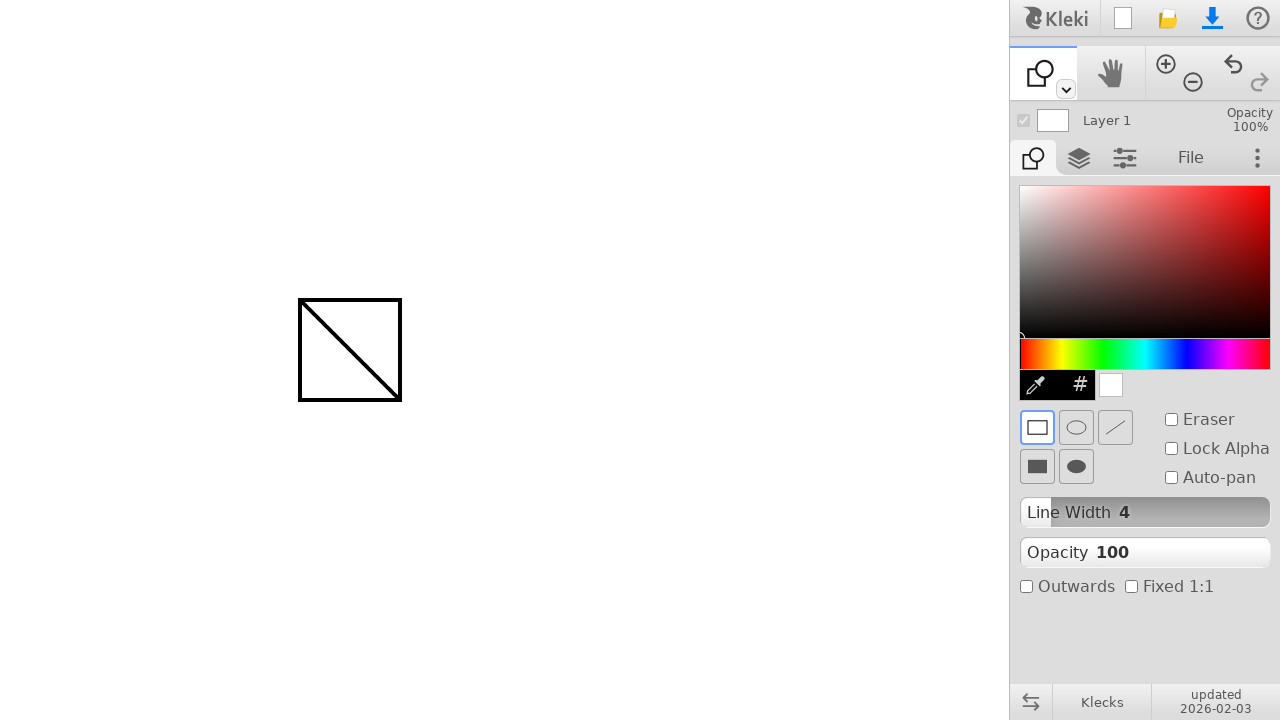

Waited to observe final drawing results
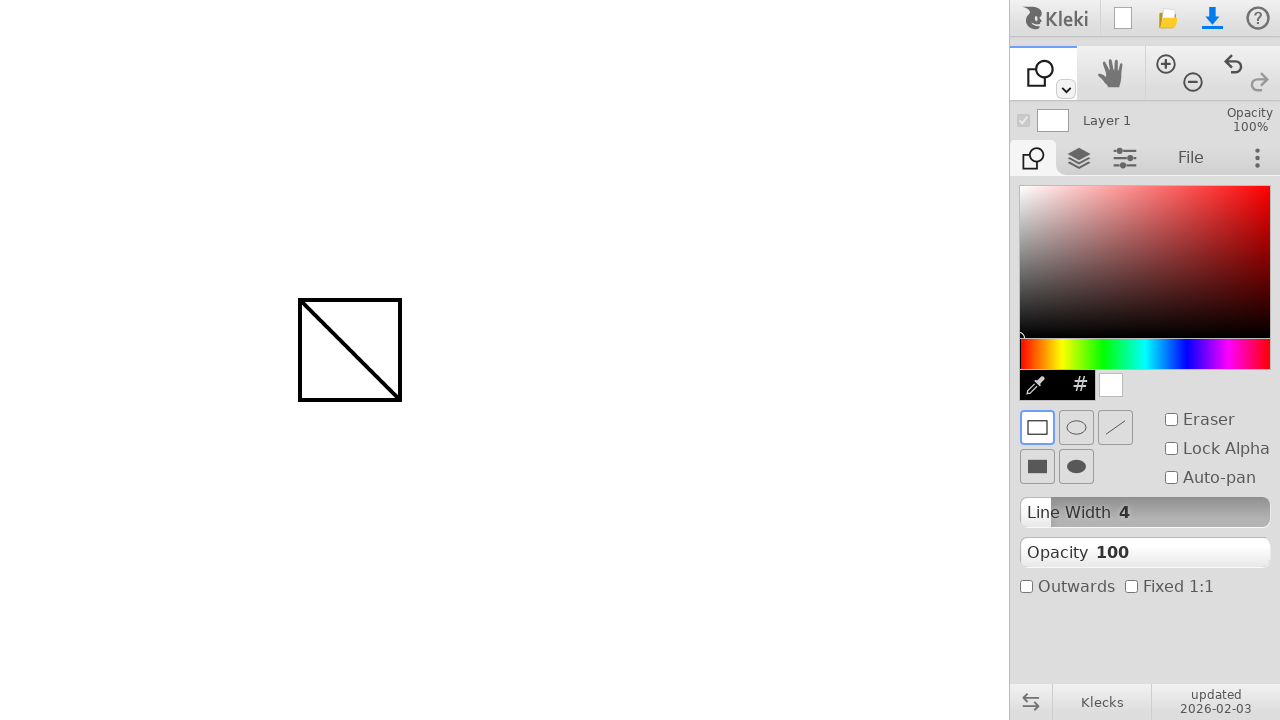

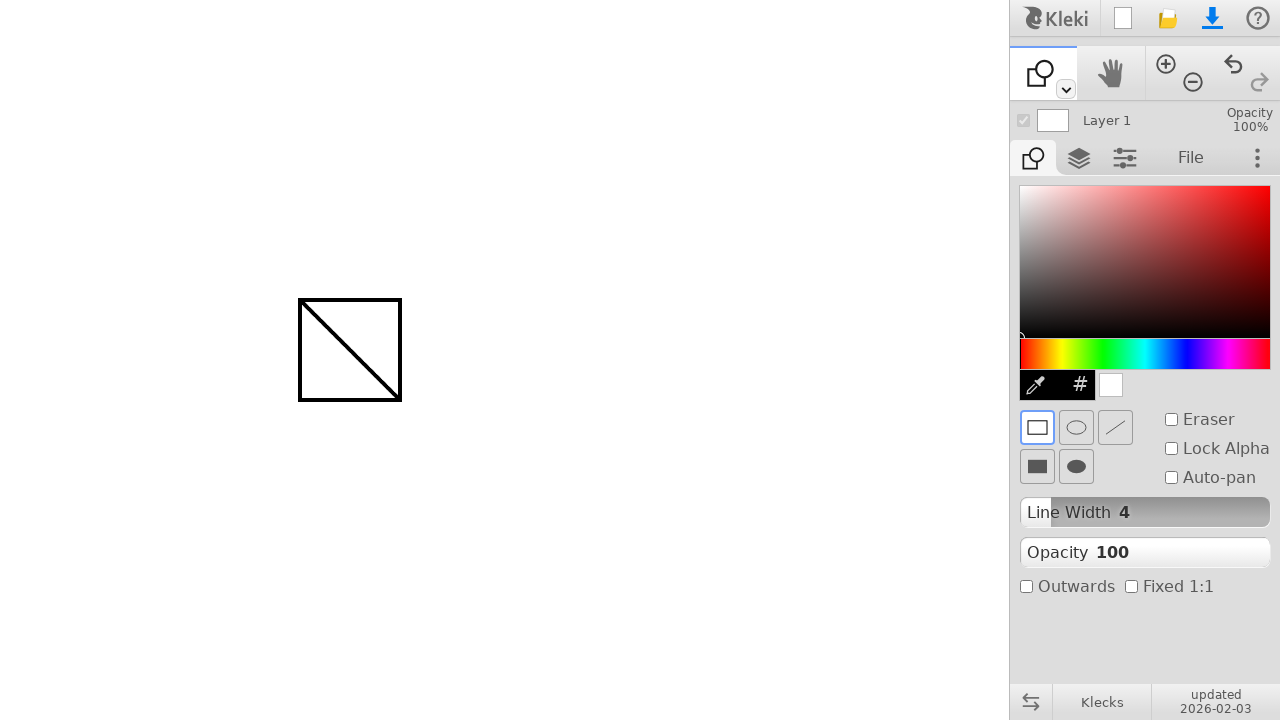